Tests page assertions on the DemoBlaze store homepage by verifying the page title is "STORE", the URL is correct, and the navbar logo is visible.

Starting URL: https://demoblaze.com/index.html

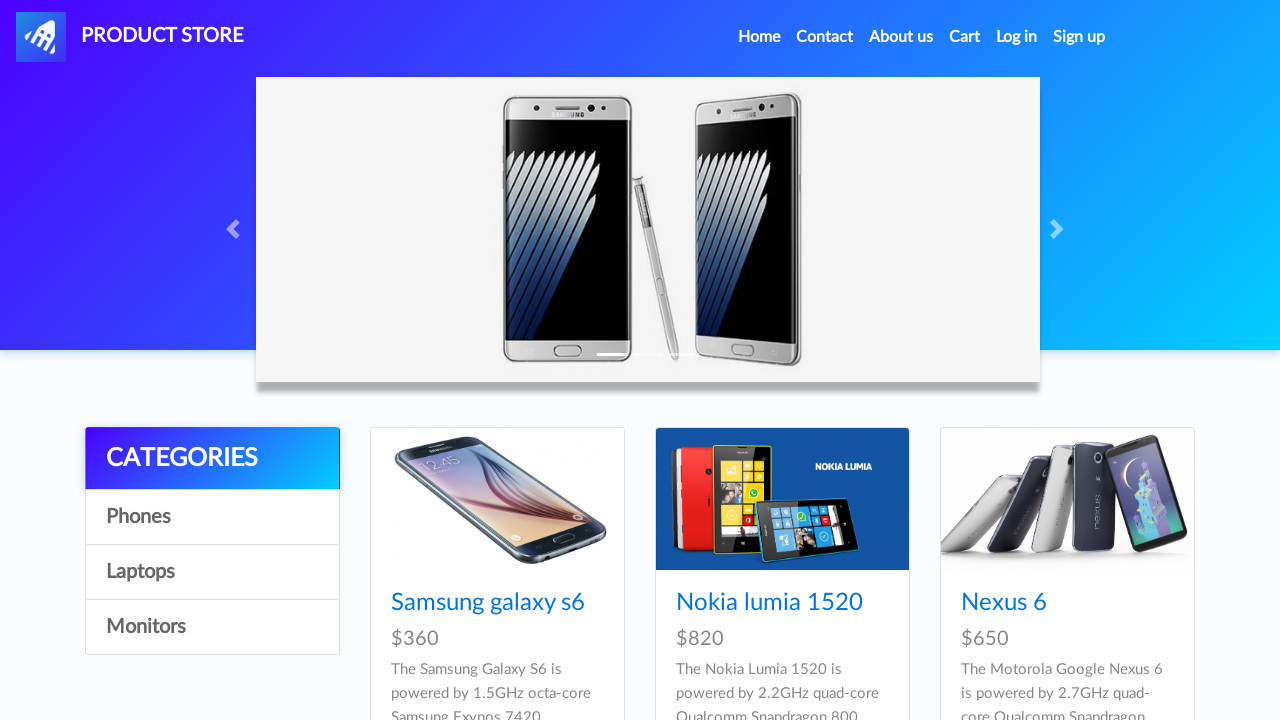

Verified page title is 'STORE'
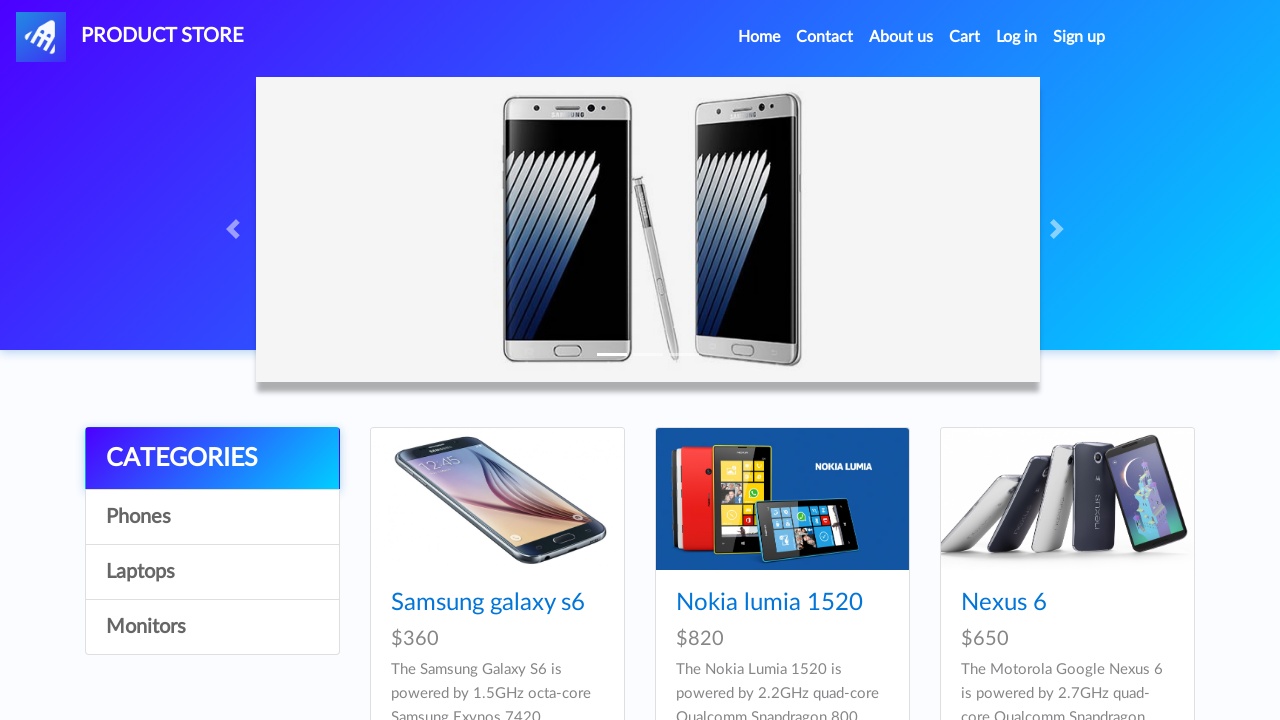

Verified URL is https://demoblaze.com/index.html
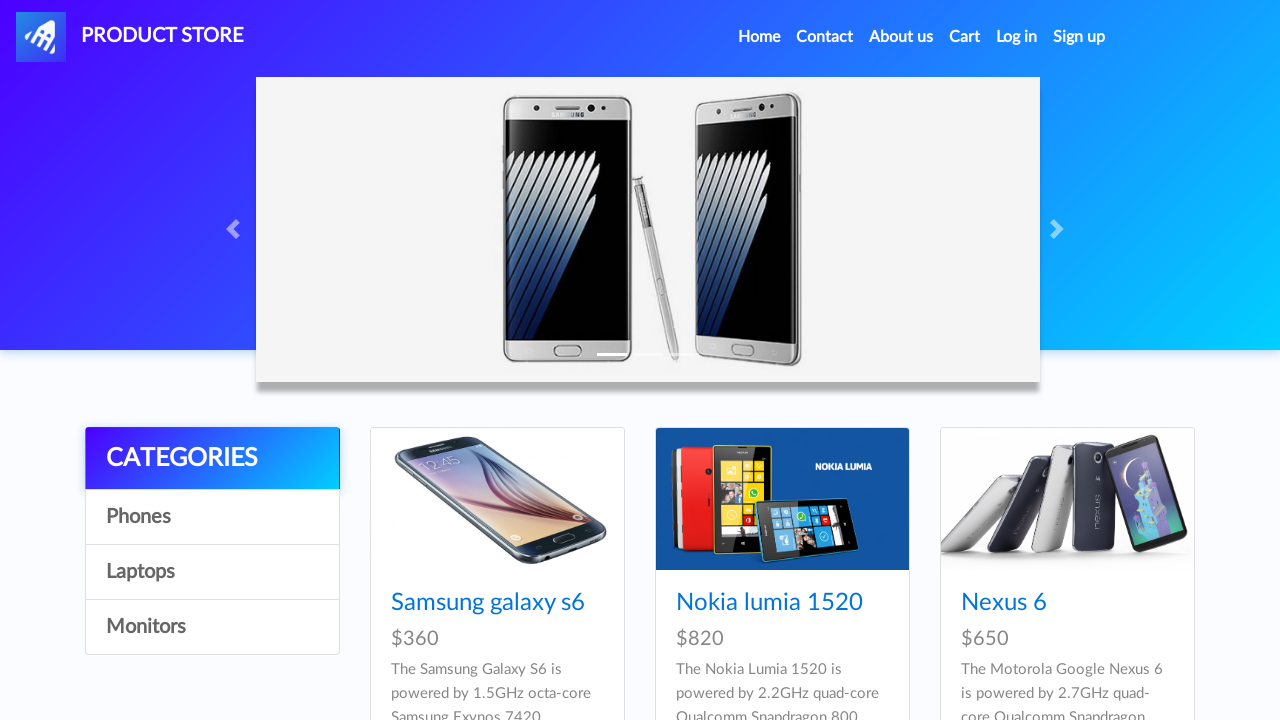

Waited for navbar logo to load
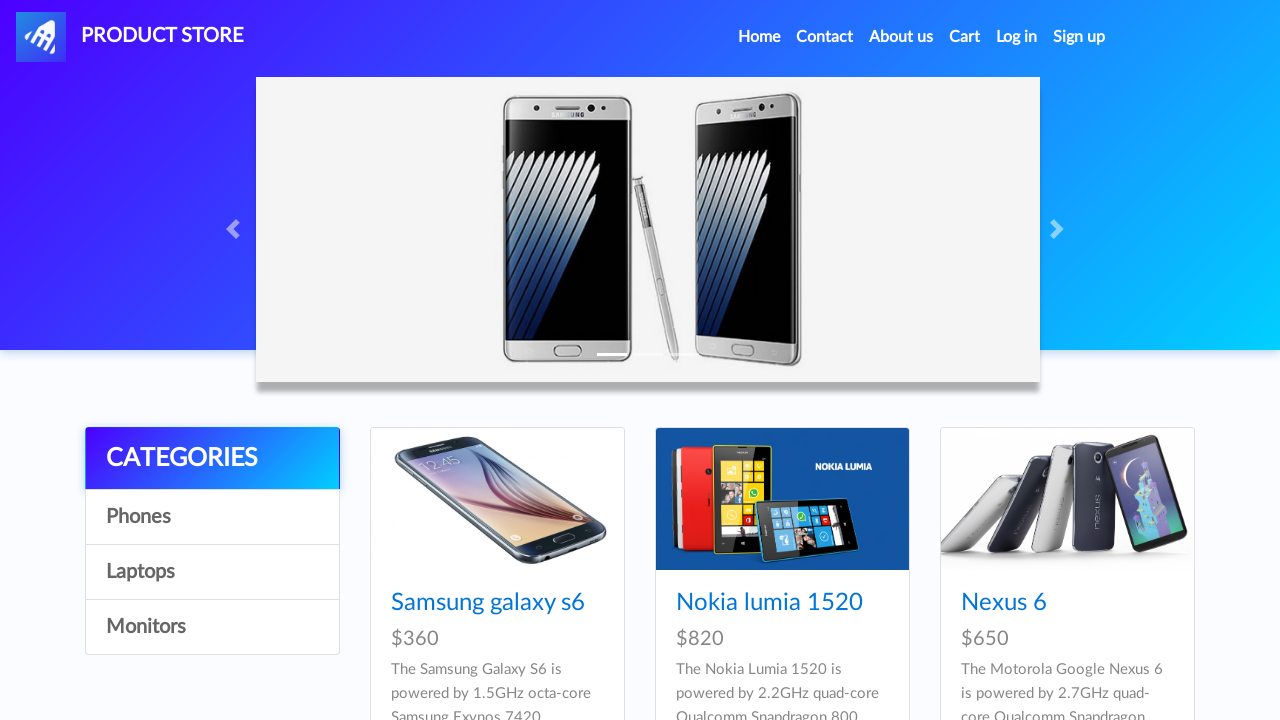

Verified navbar logo is visible
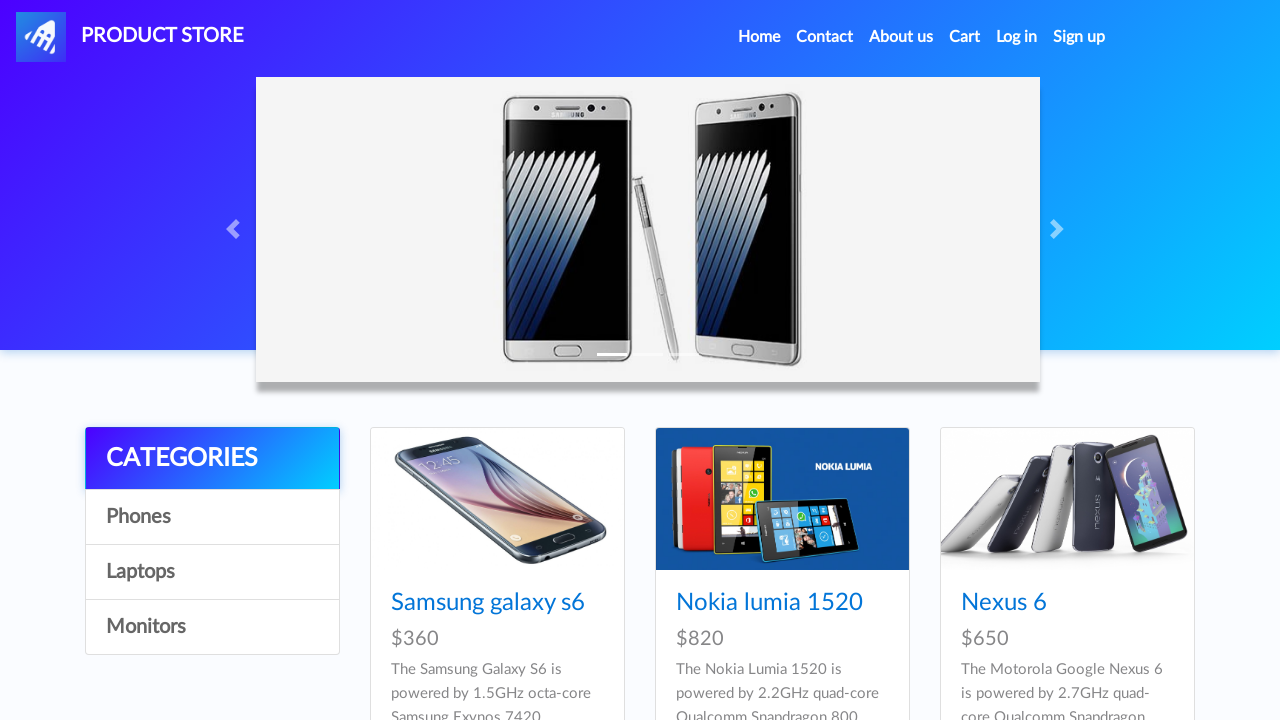

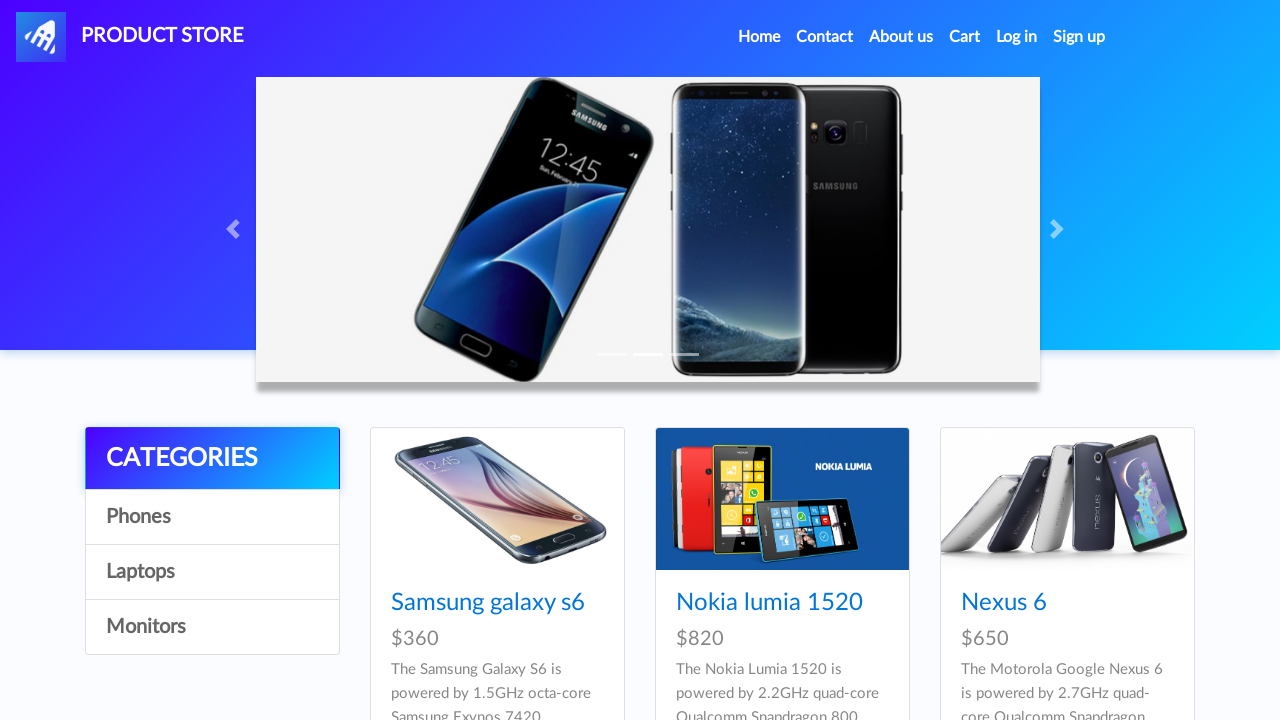